Tests the erail.in train search functionality by entering source station (MAS - Chennai) and destination station (MDU - Madurai), unchecking the "Sort on Date" option, and verifying the train list loads correctly.

Starting URL: https://erail.in/

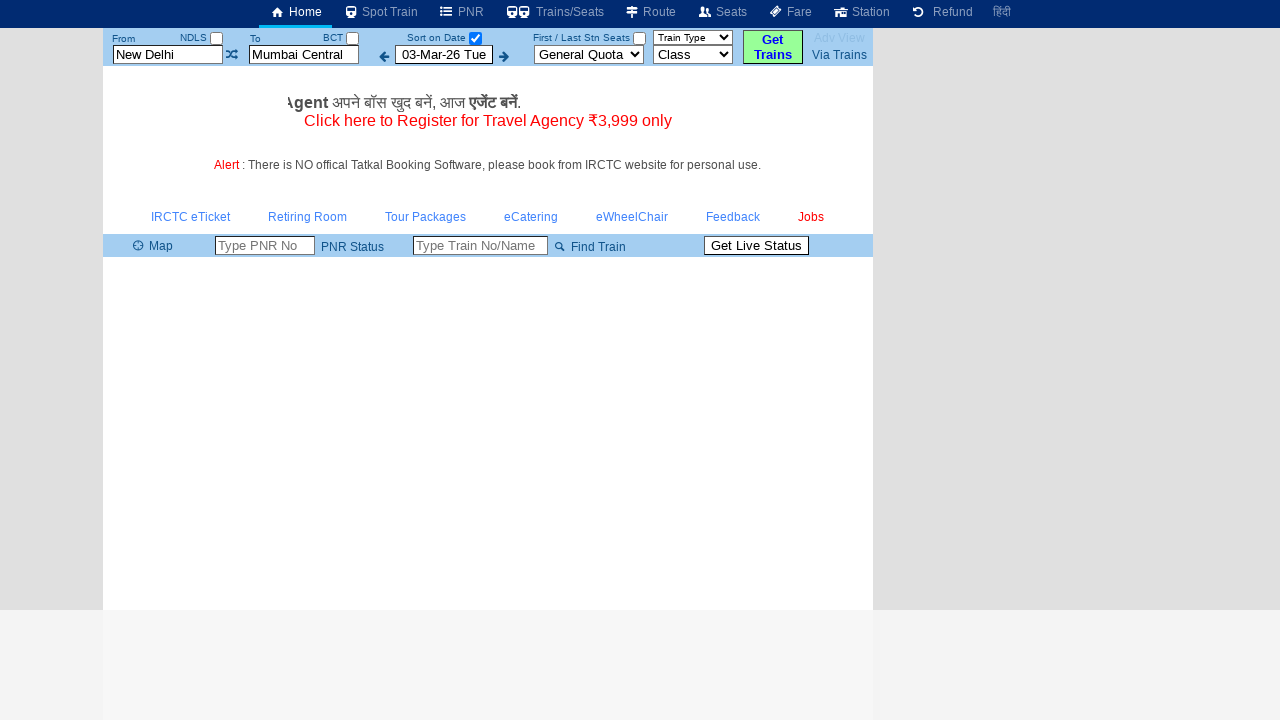

Filled 'From' station field with 'MAS' (Chennai) on #txtStationFrom
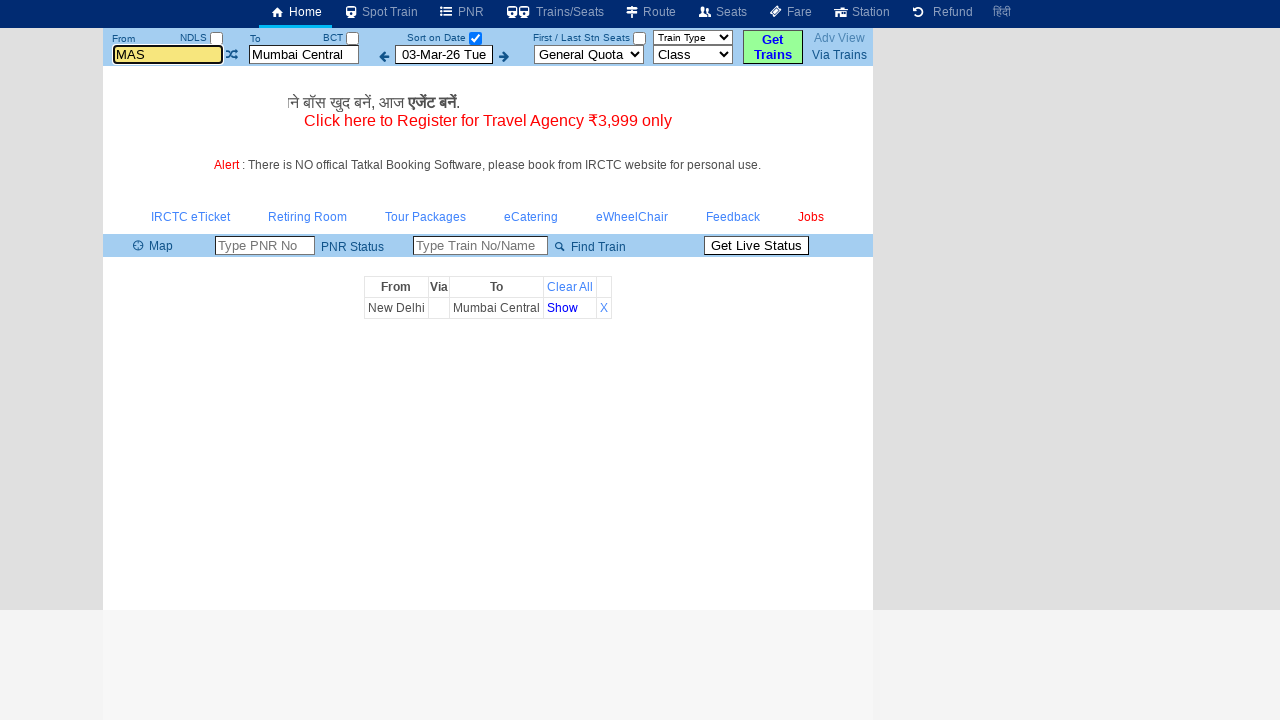

Waited 1000ms for station dropdown to populate
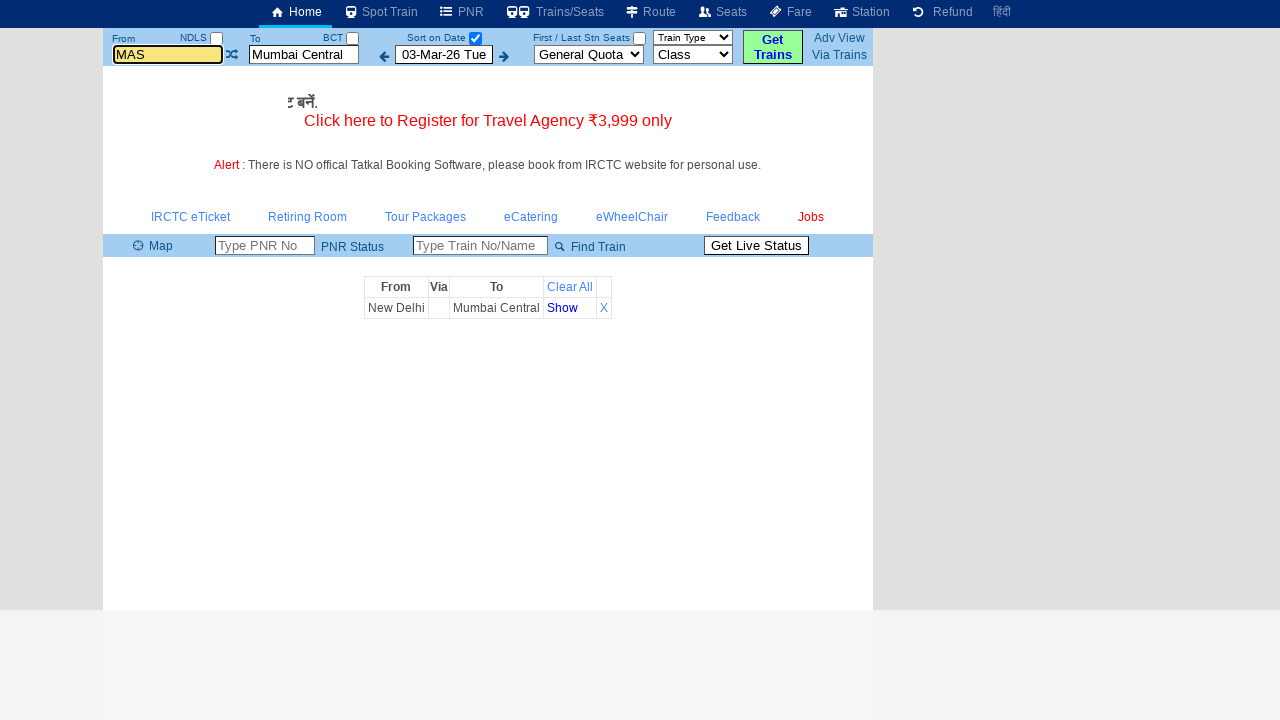

Pressed Enter to select MAS station on #txtStationFrom
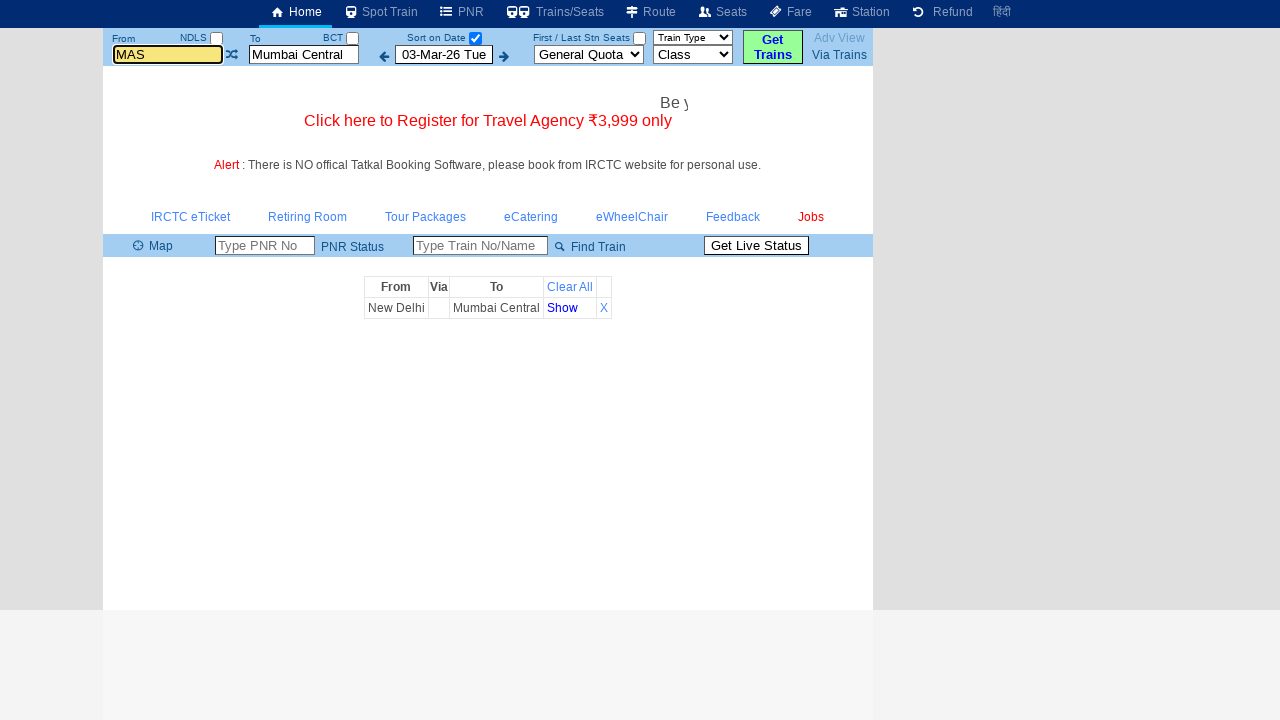

Filled 'To' station field with 'MDU' (Madurai) on #txtStationTo
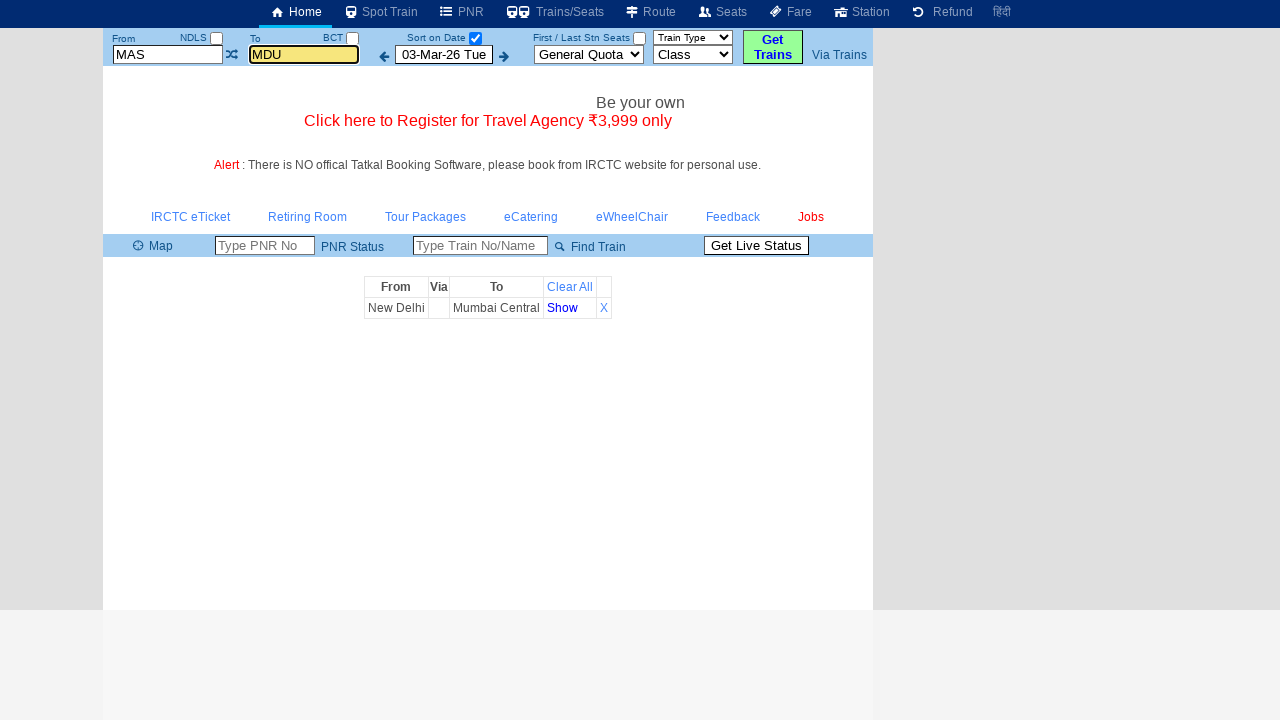

Waited 1000ms for destination station dropdown to populate
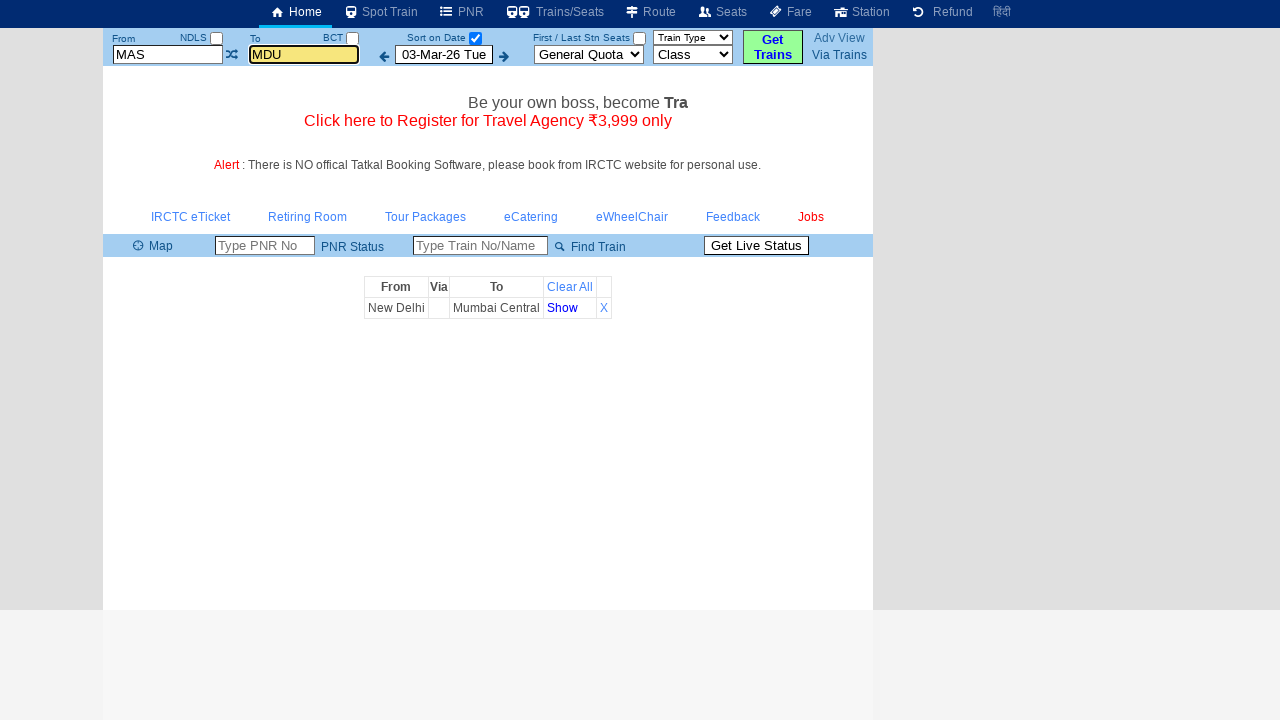

Pressed Enter to select MDU station on #txtStationTo
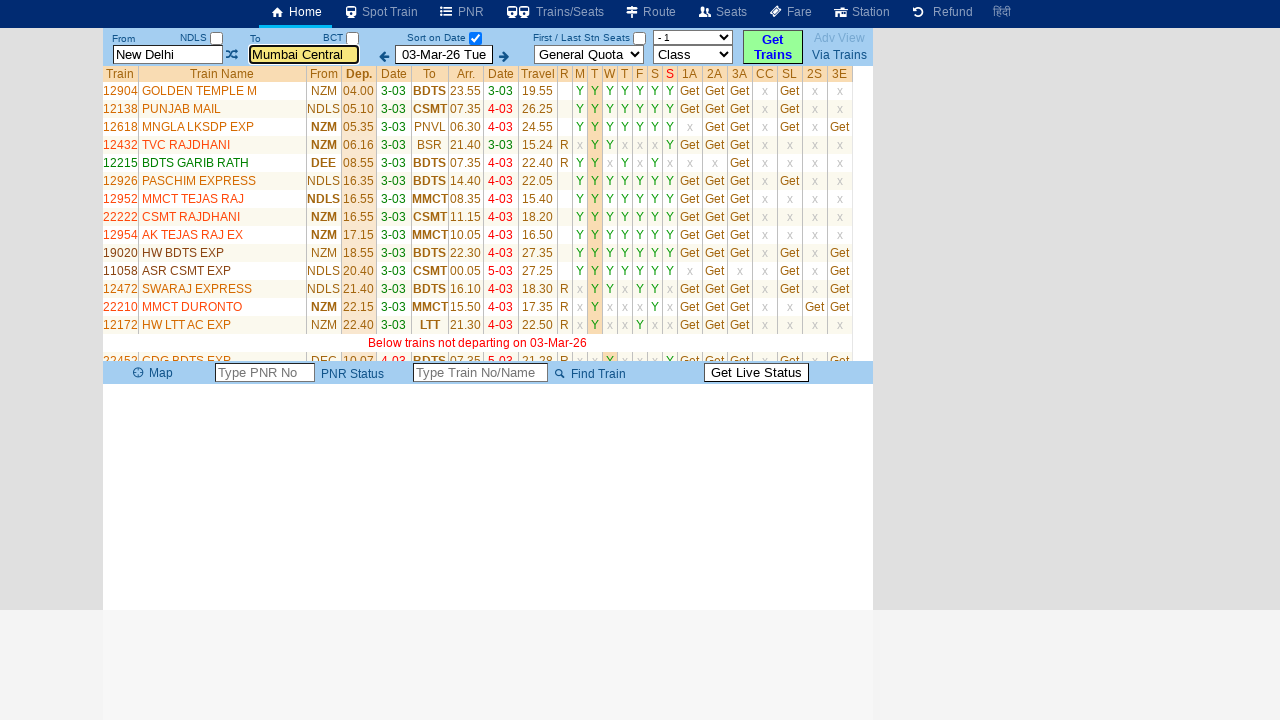

Unchecked 'Sort on Date' checkbox at (475, 38) on #chkSelectDateOnly
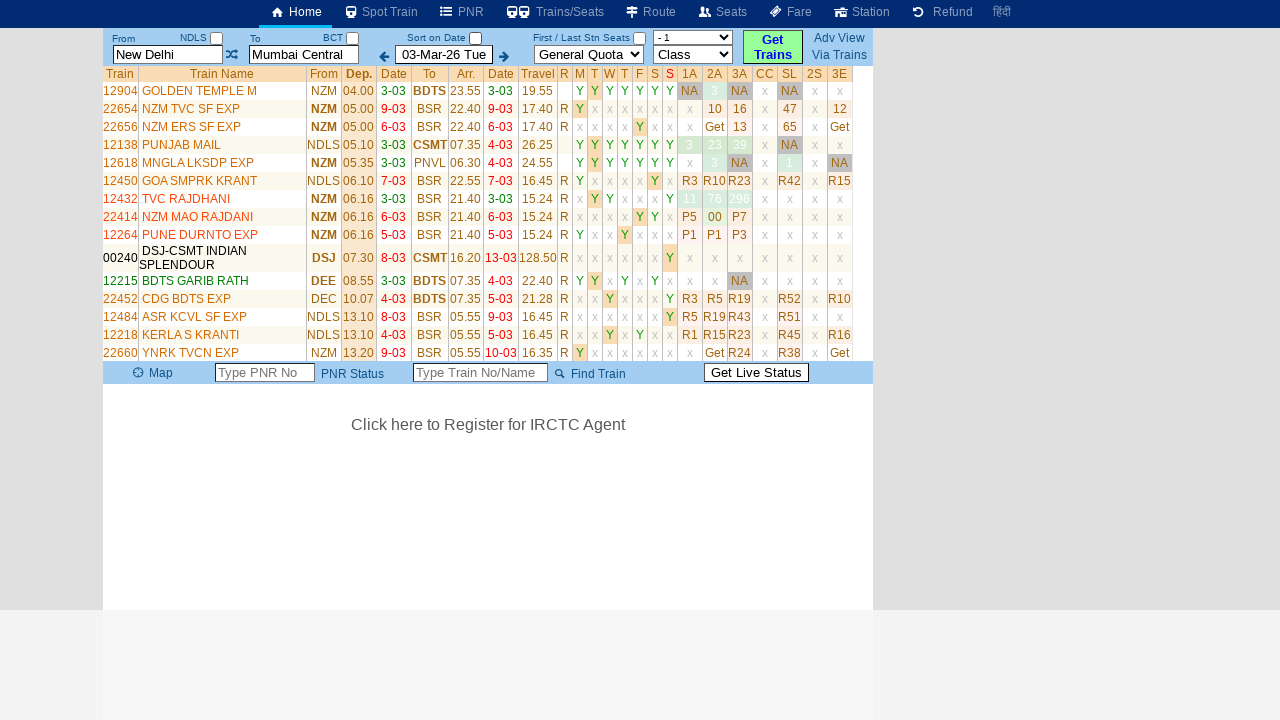

Train list table loaded successfully
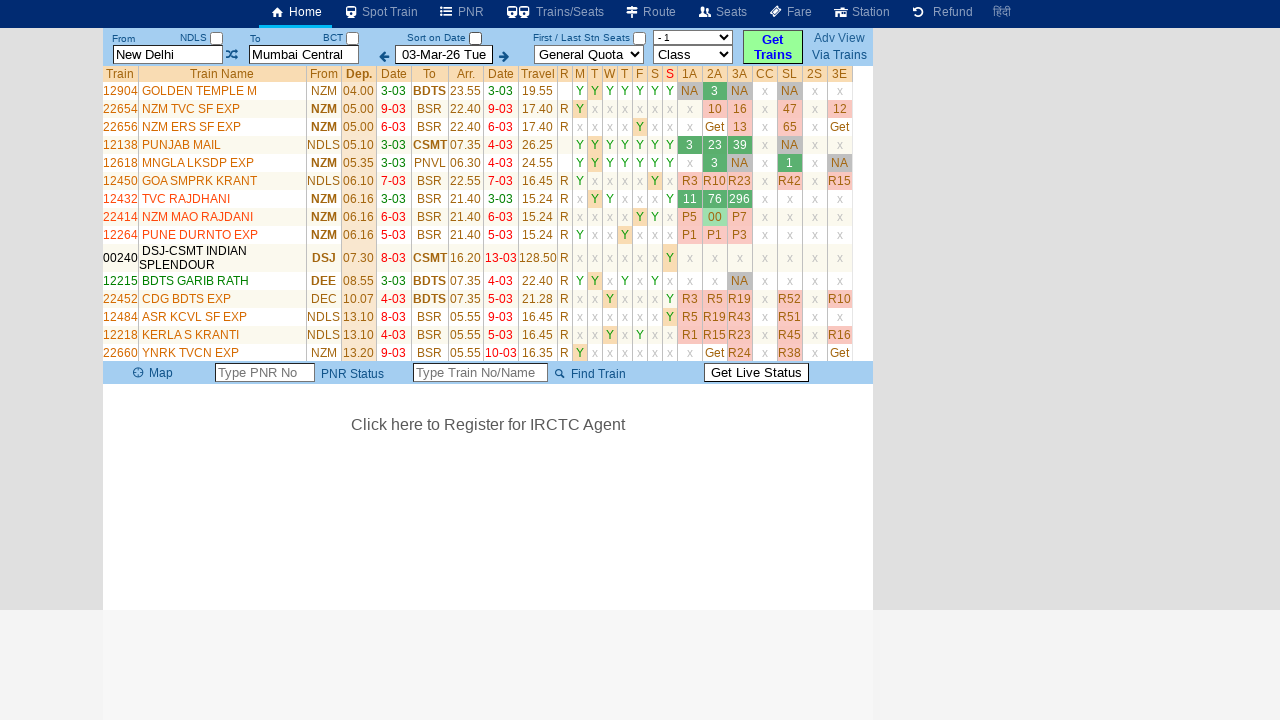

Train names verified in the table
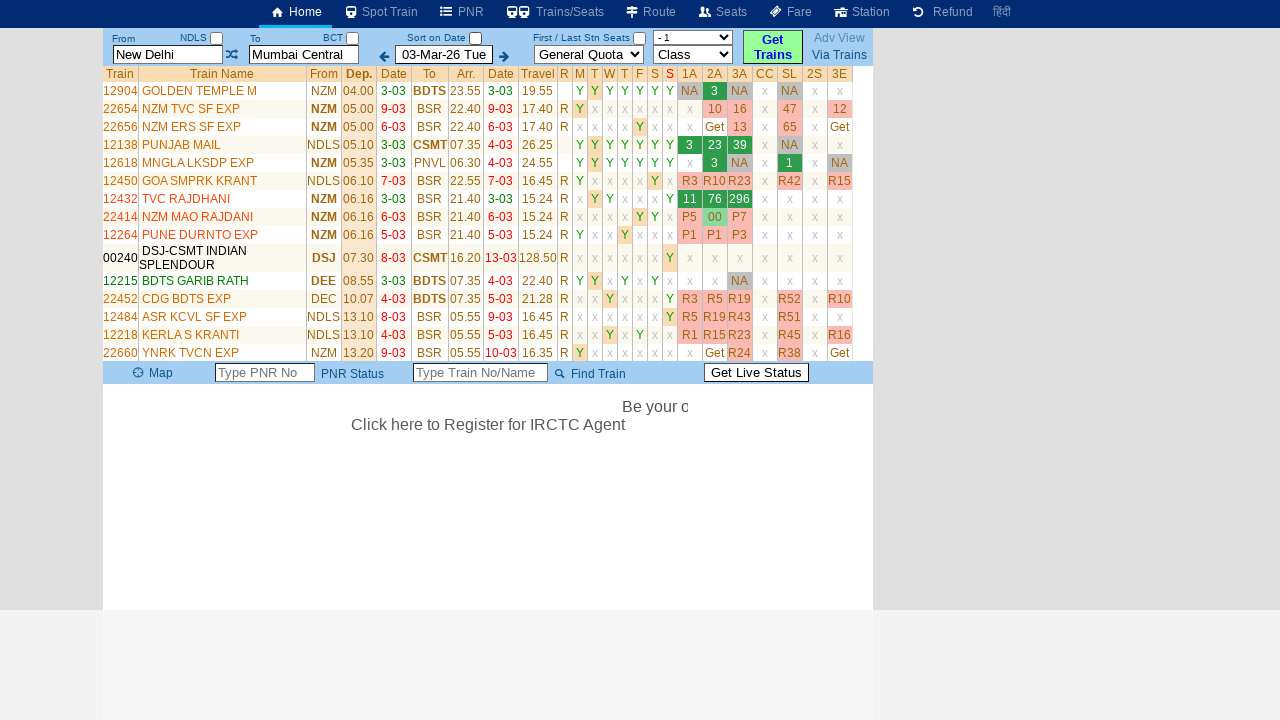

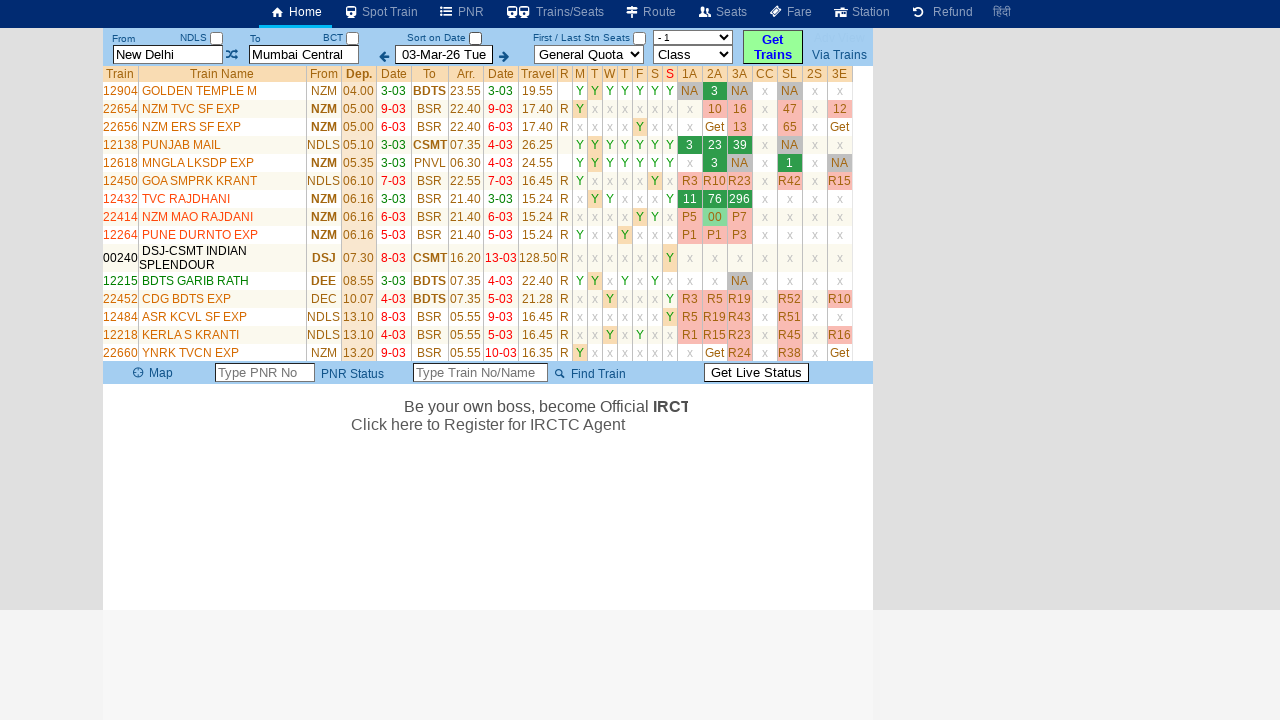